Tests JavaScript exception handling by clicking a button that triggers a JS exception

Starting URL: https://www.selenium.dev/selenium/web/bidi/logEntryAdded.html

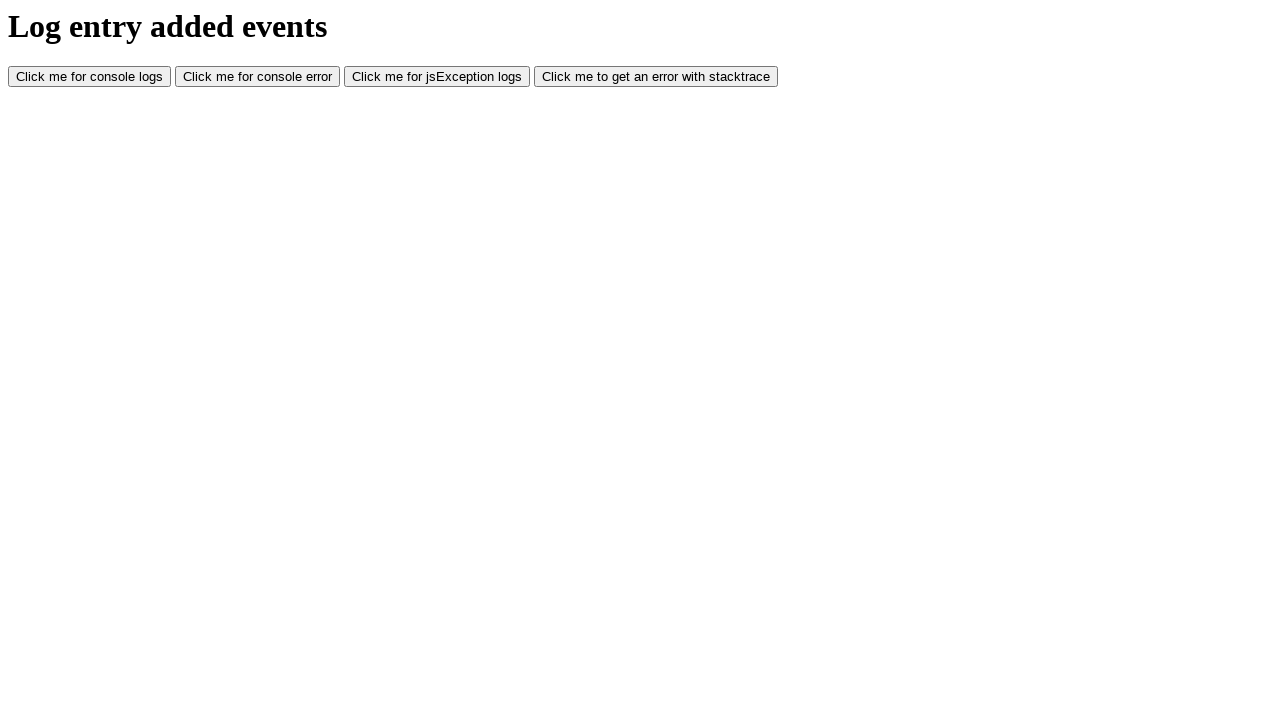

Clicked button that triggers JavaScript exception at (437, 77) on #jsException
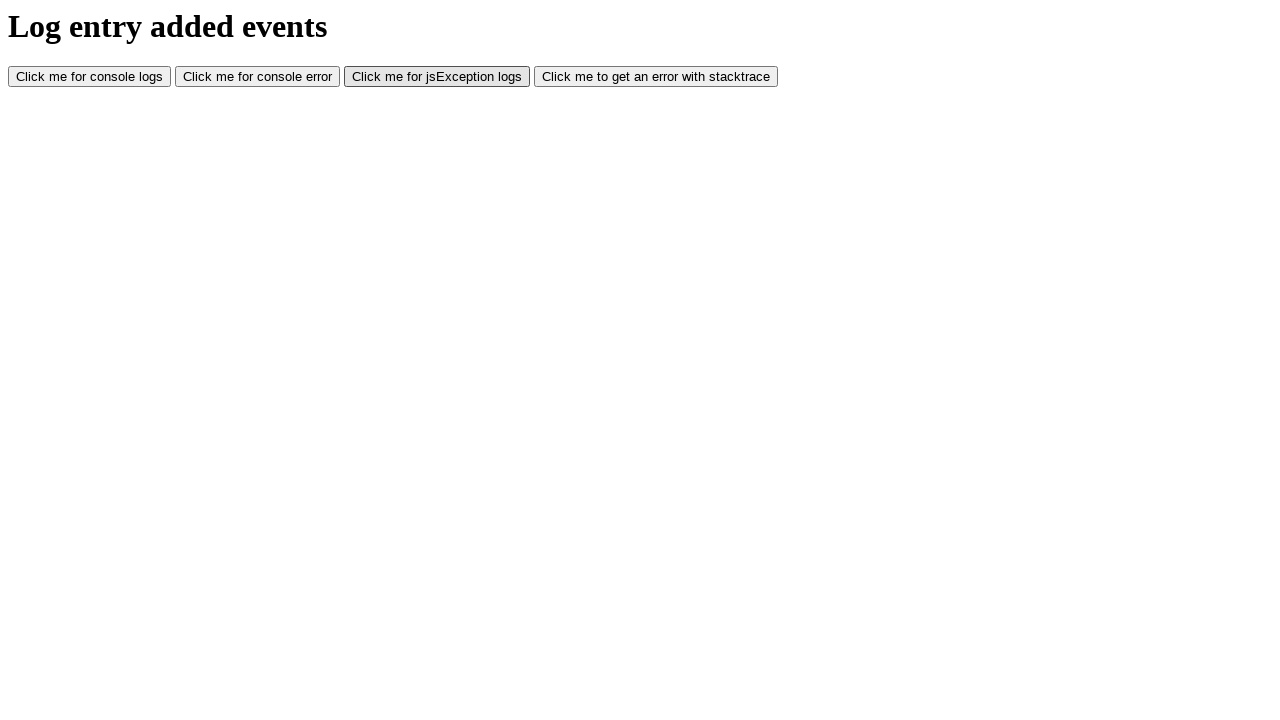

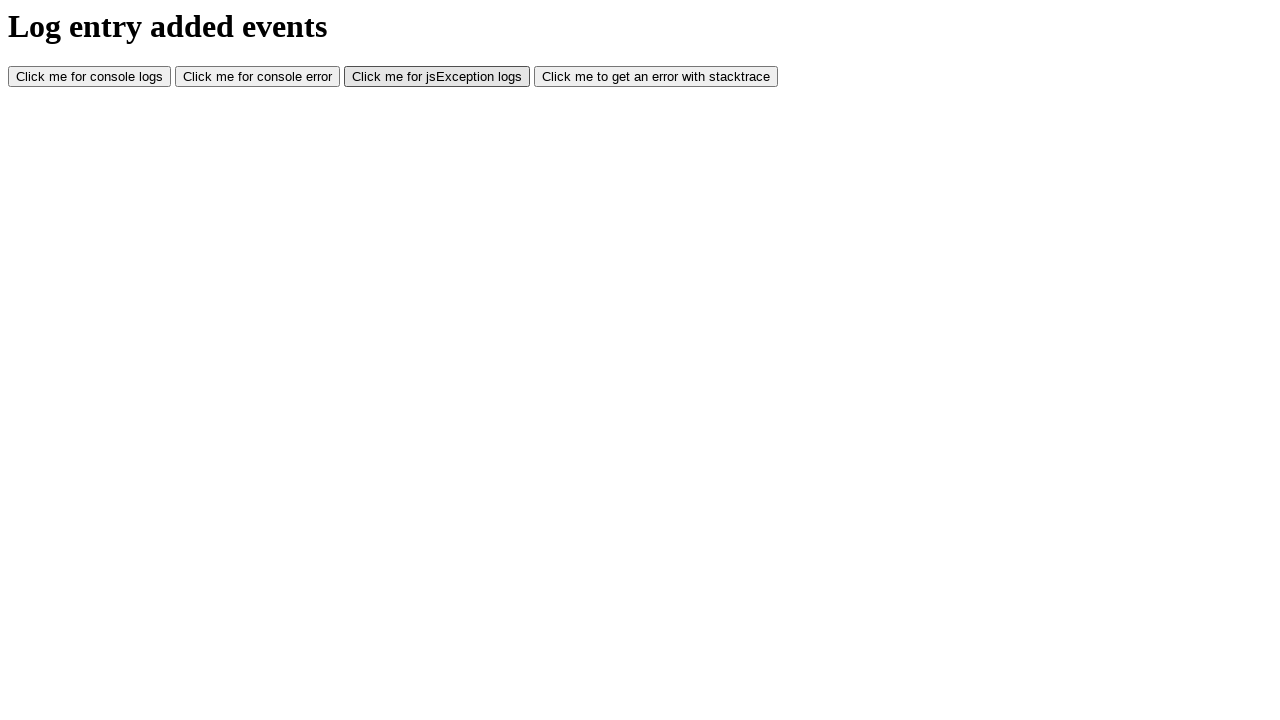